Tests the email input field on a demo form by entering an email address, clicking submit, and verifying the email appears in the output section

Starting URL: https://demoqa.com/text-box

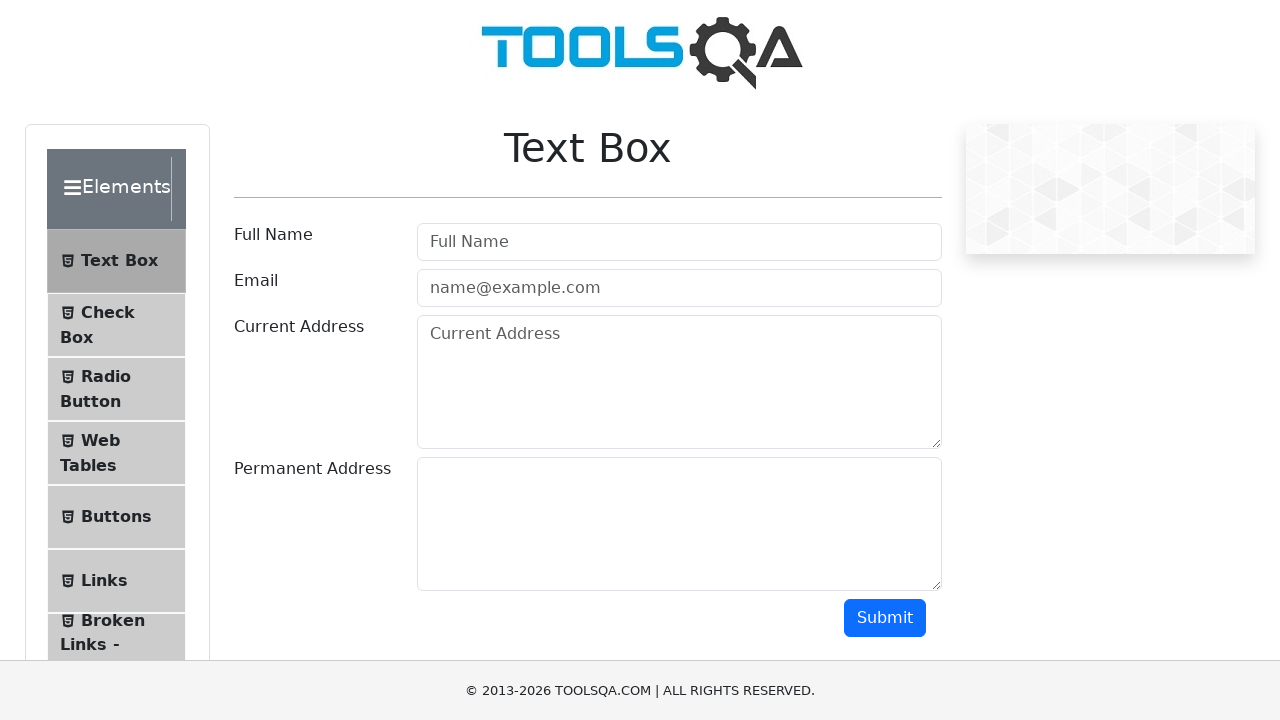

Filled email input field with 'lina.benetiene@gmail.com' on input#userEmail
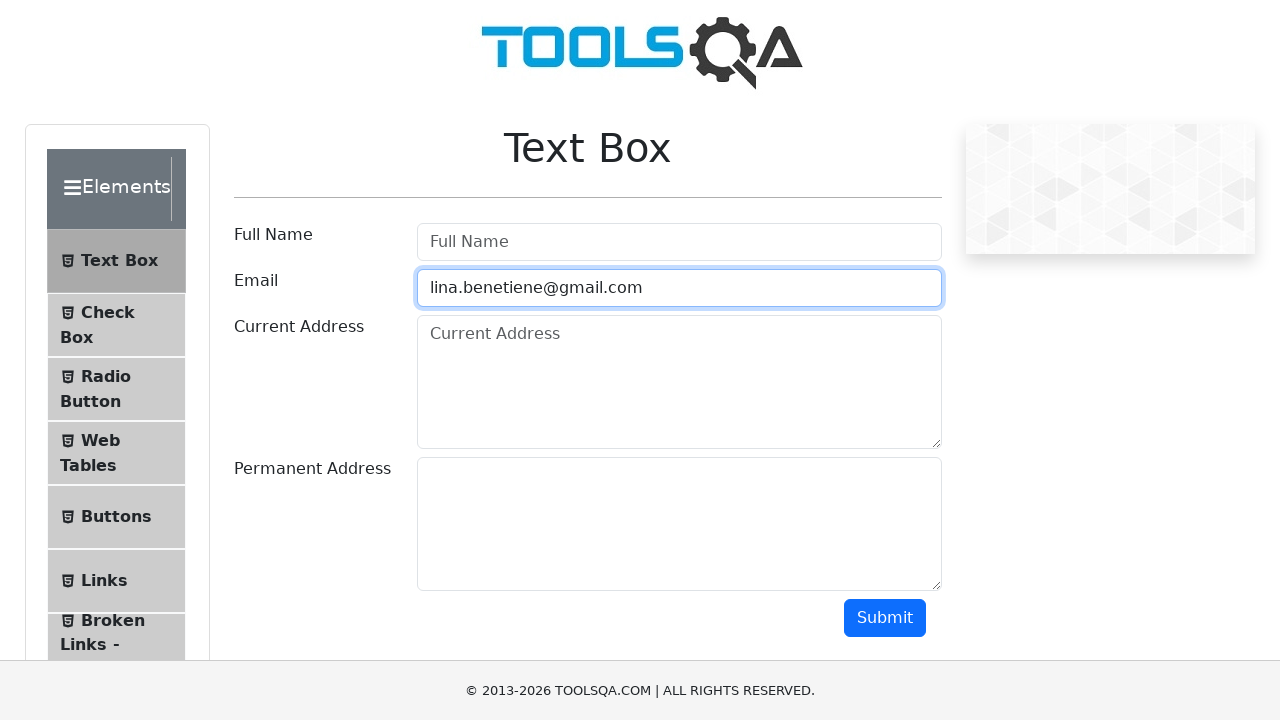

Clicked submit button at (885, 618) on button#submit
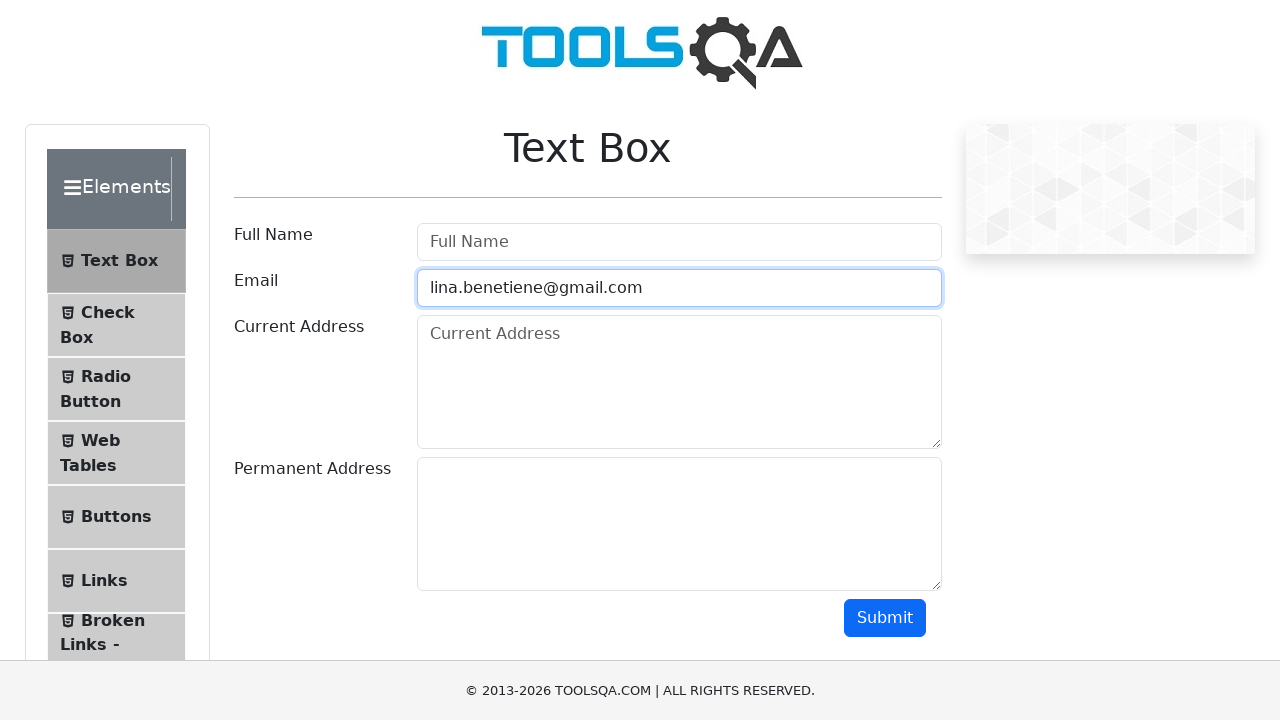

Email output section loaded and displayed
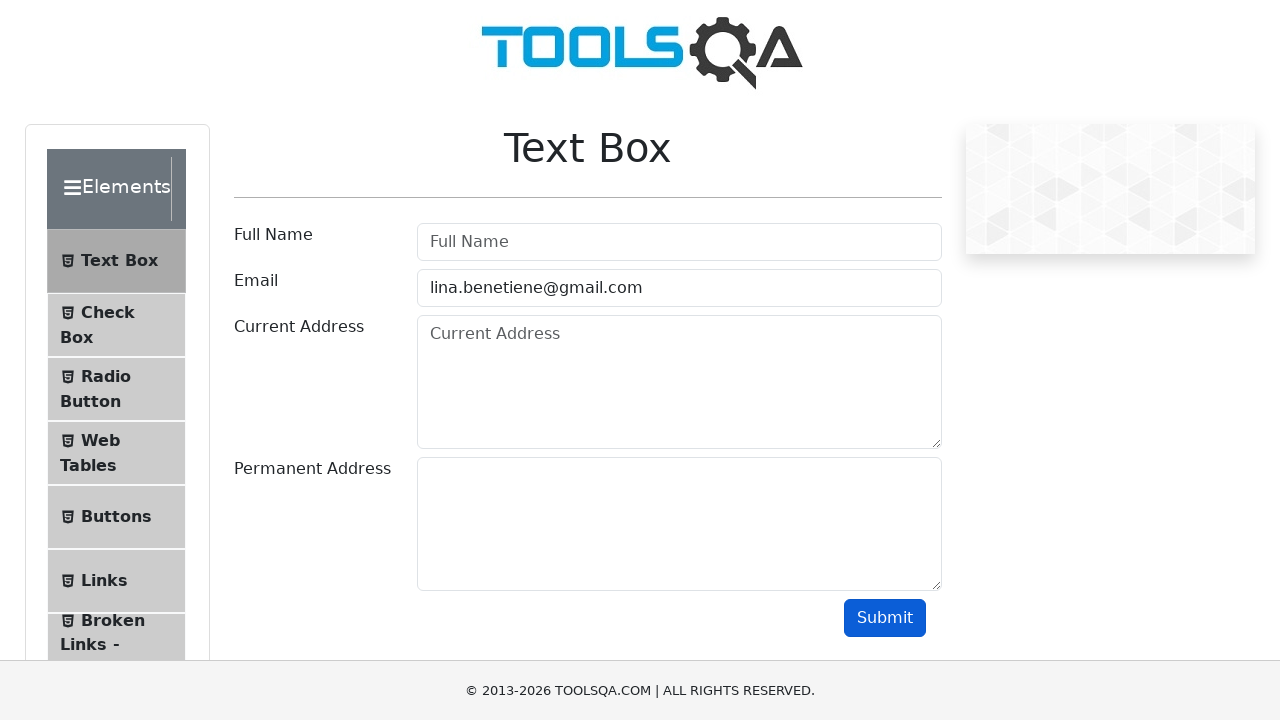

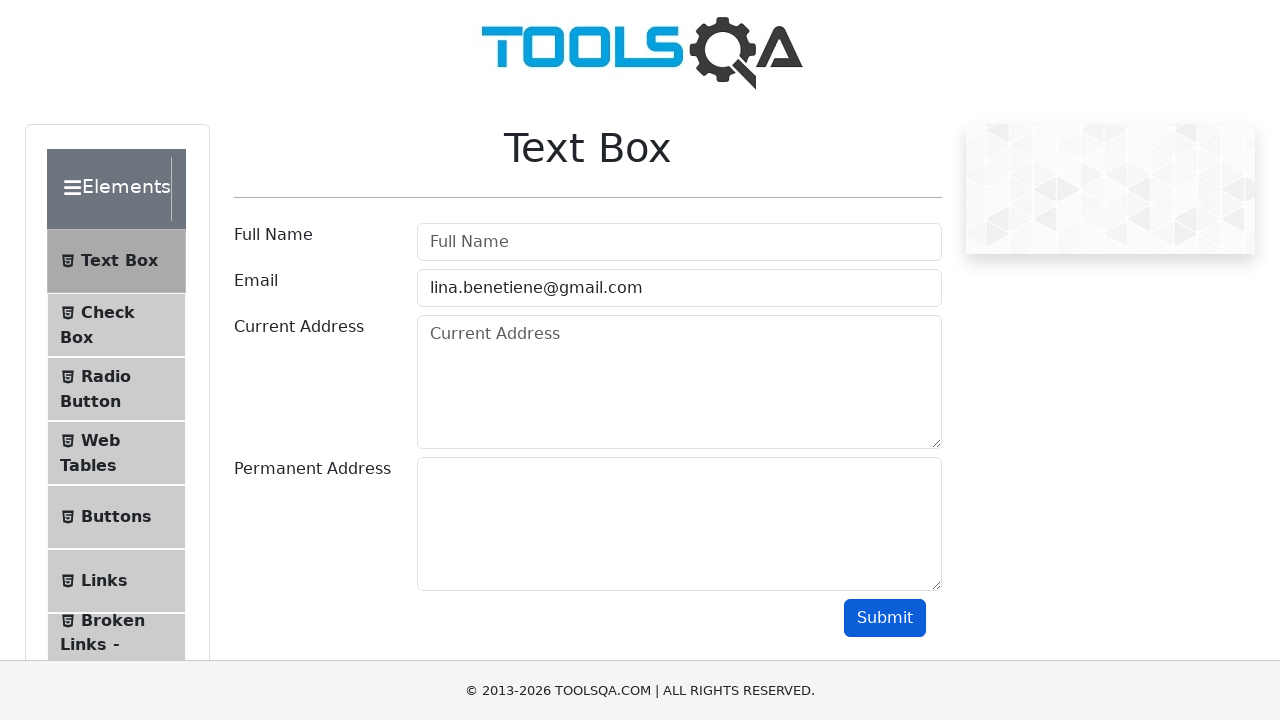